Tests browser cookie management by adding, retrieving, and deleting cookies on the Infosys website

Starting URL: https://www.infosys.com/

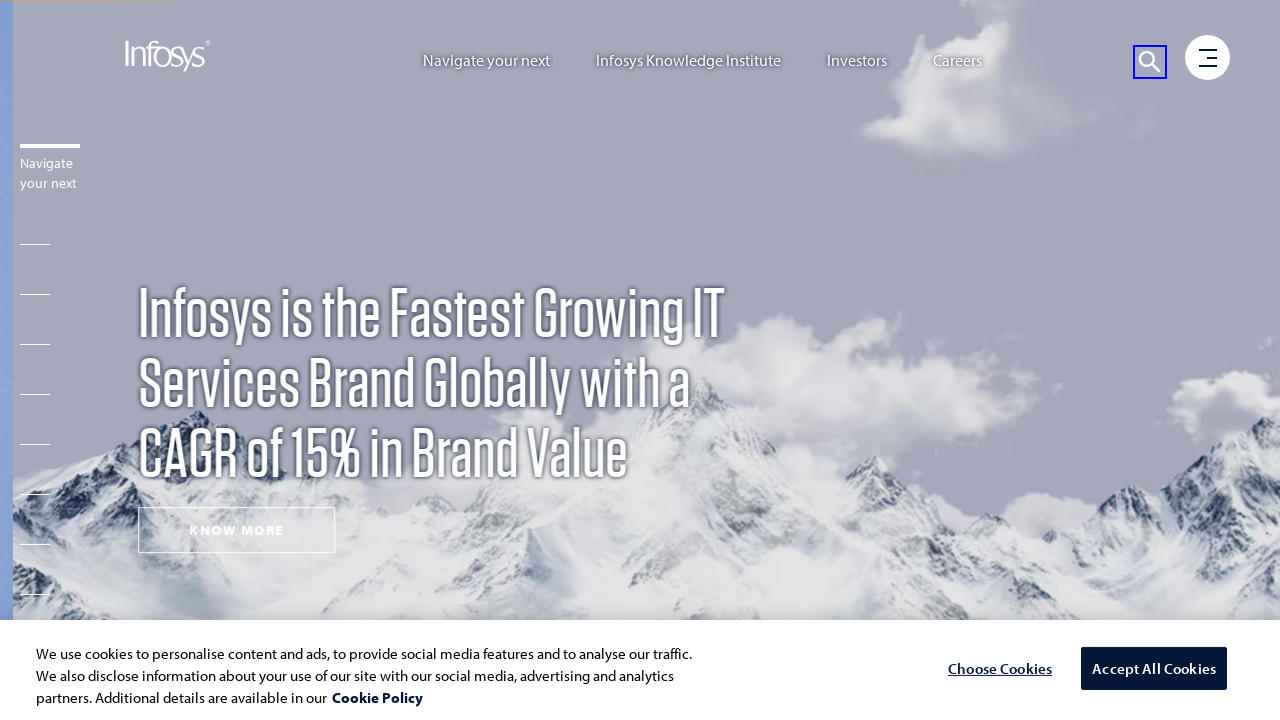

Added greeting cookie with value 'hello' to Infosys website
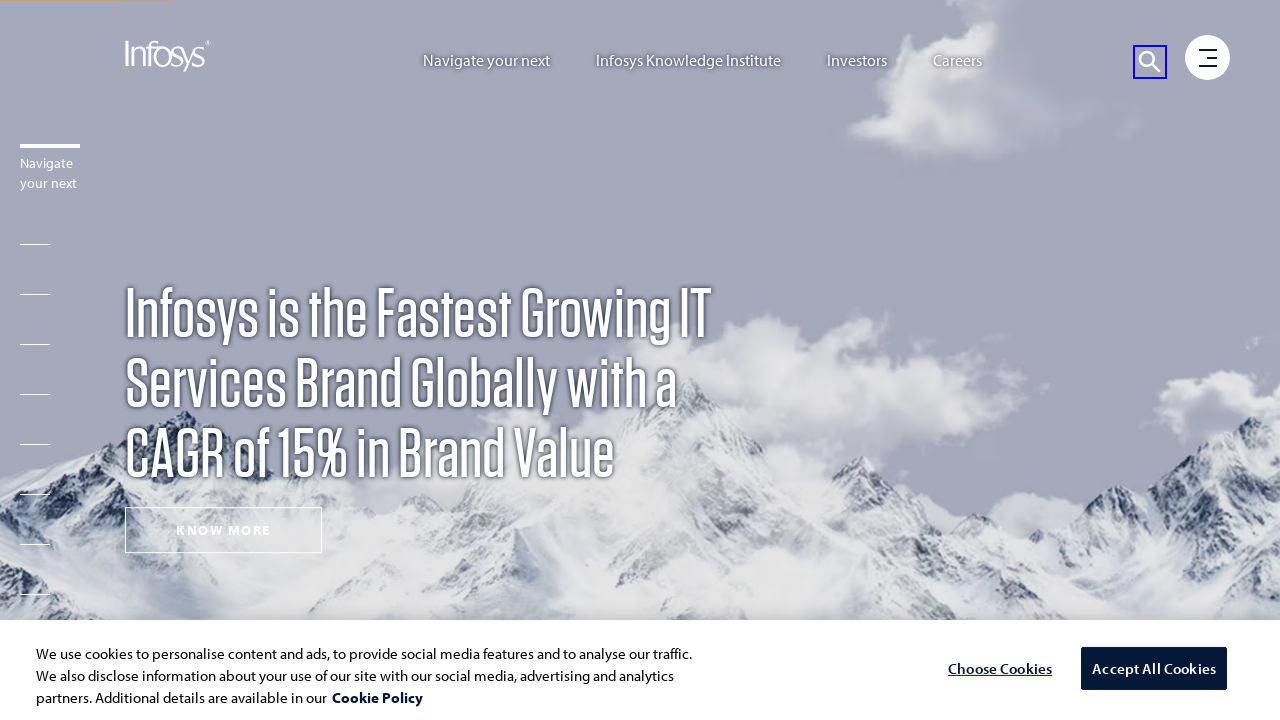

Retrieved all cookies to verify greeting cookie was added
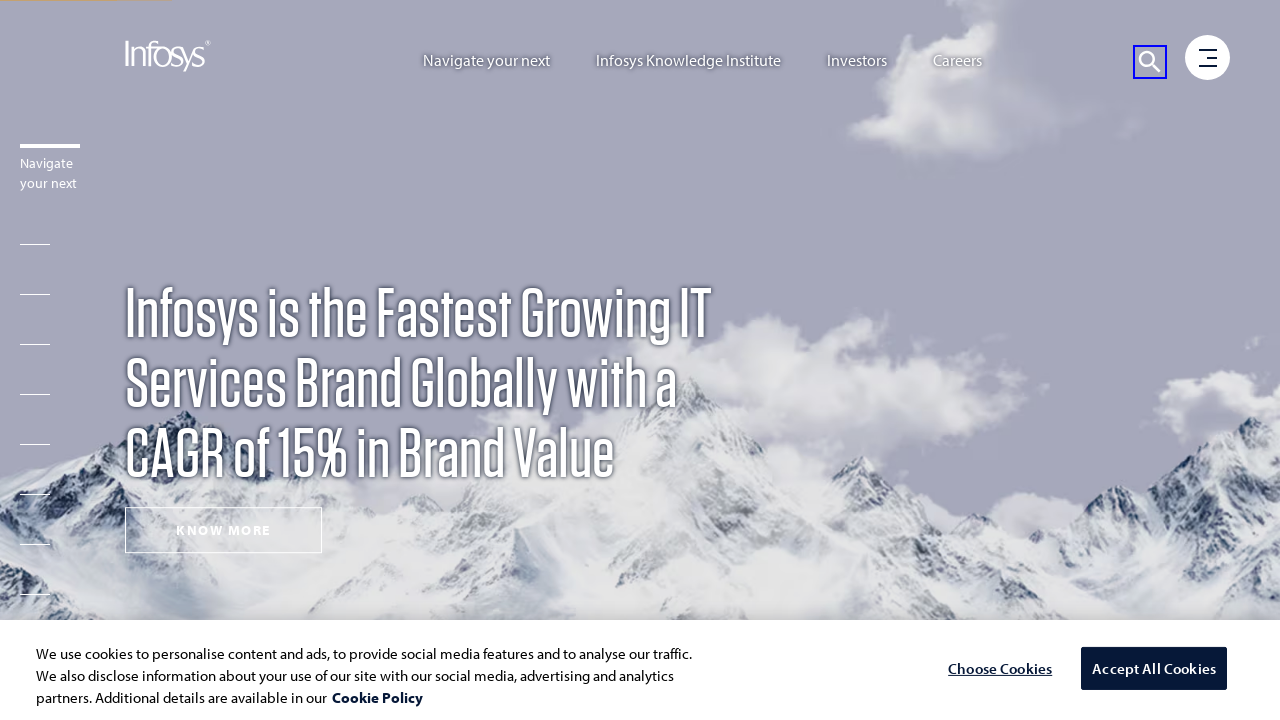

Cleared specific cookie named 'testcookie'
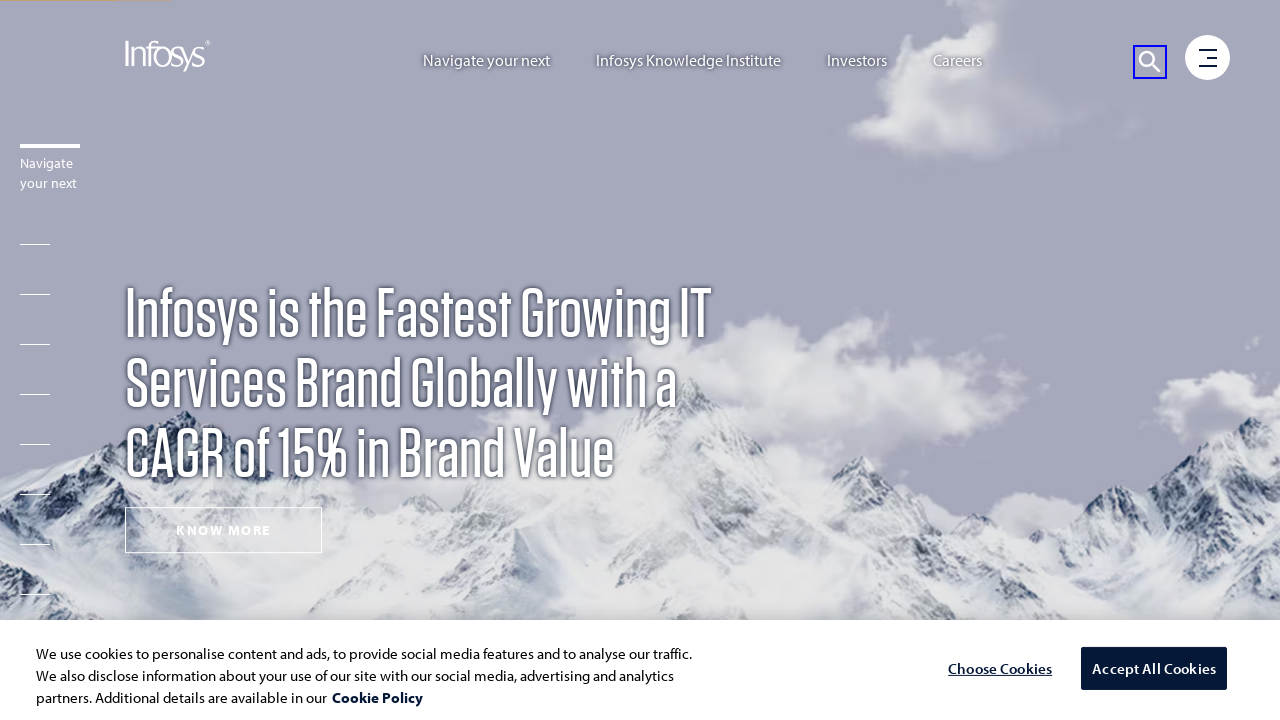

Added custom cookie 'Praneetha' with value 'Madapati.co.com'
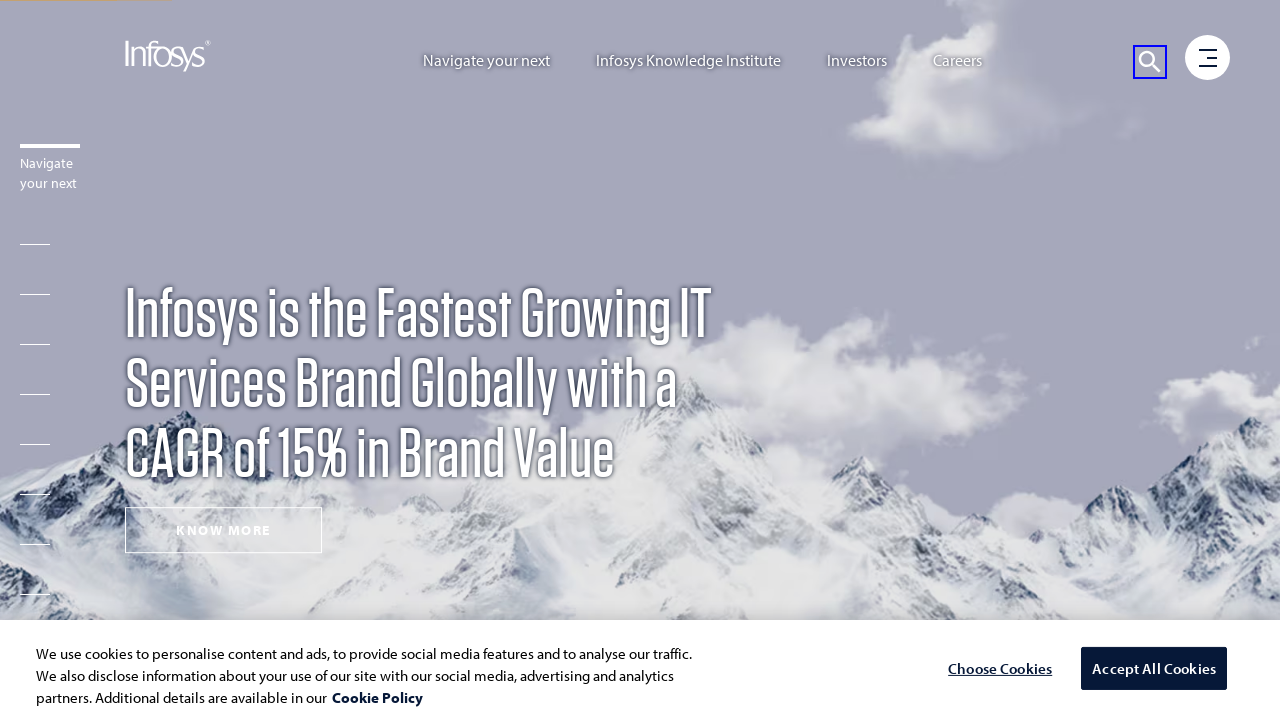

Cleared all cookies from browser context
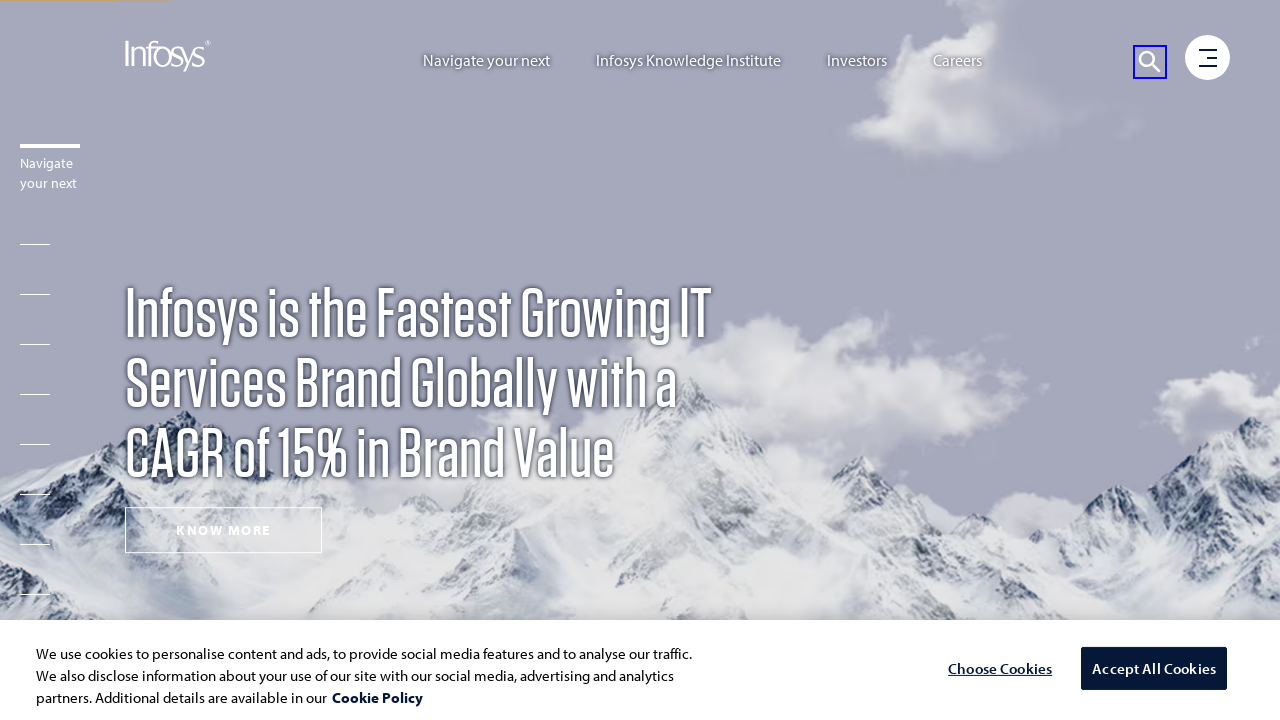

Verified that all cookies were successfully cleared
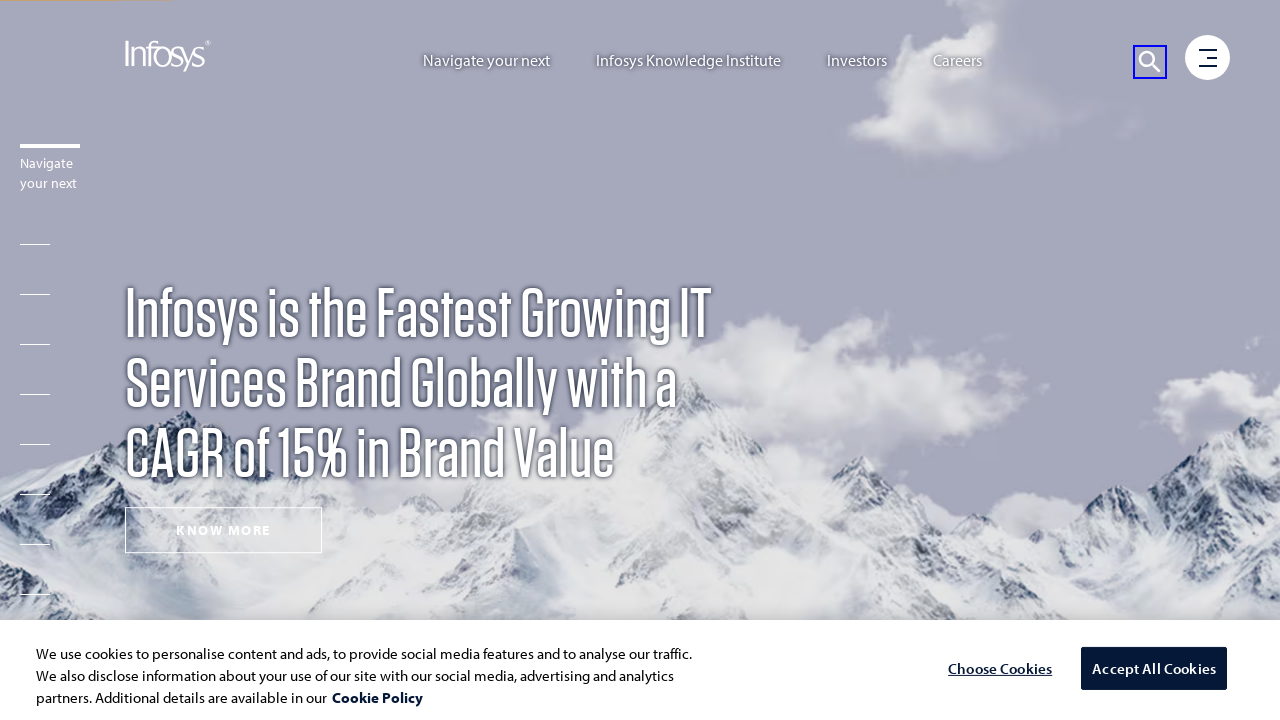

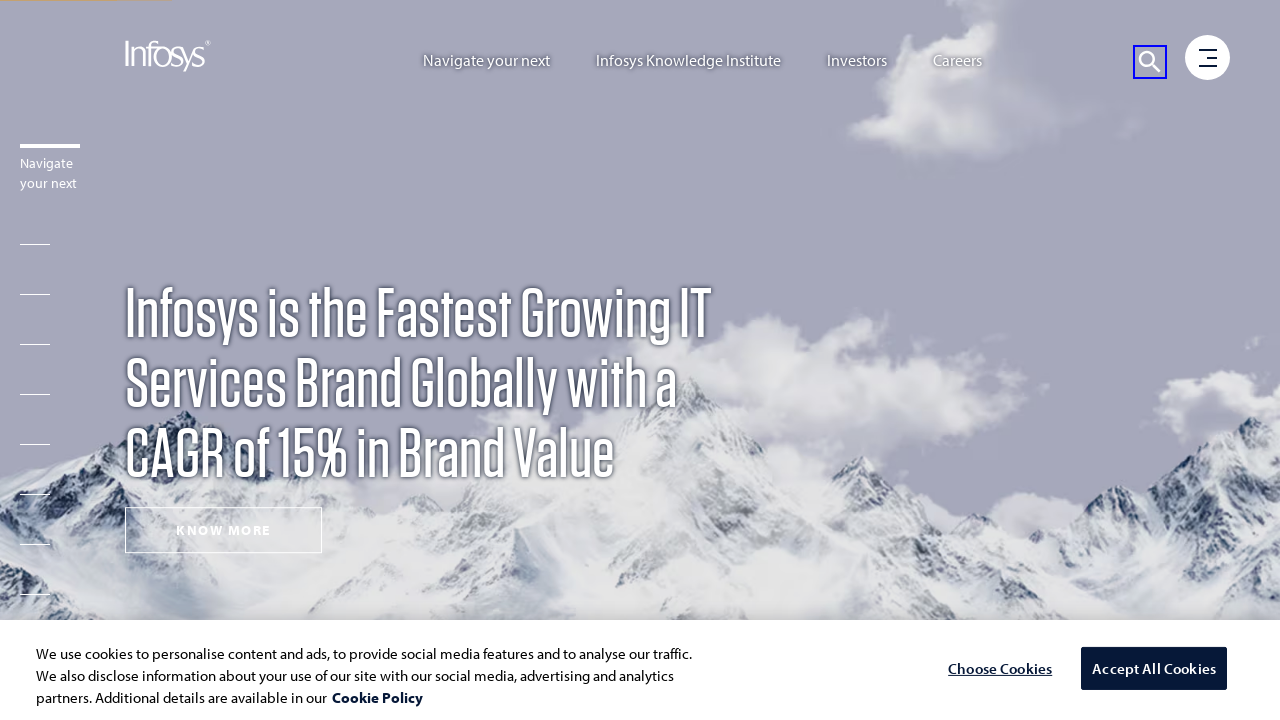